Verifies that the WebdriverIO homepage loads and the page title contains "WebdriverIO"

Starting URL: https://webdriver.io/

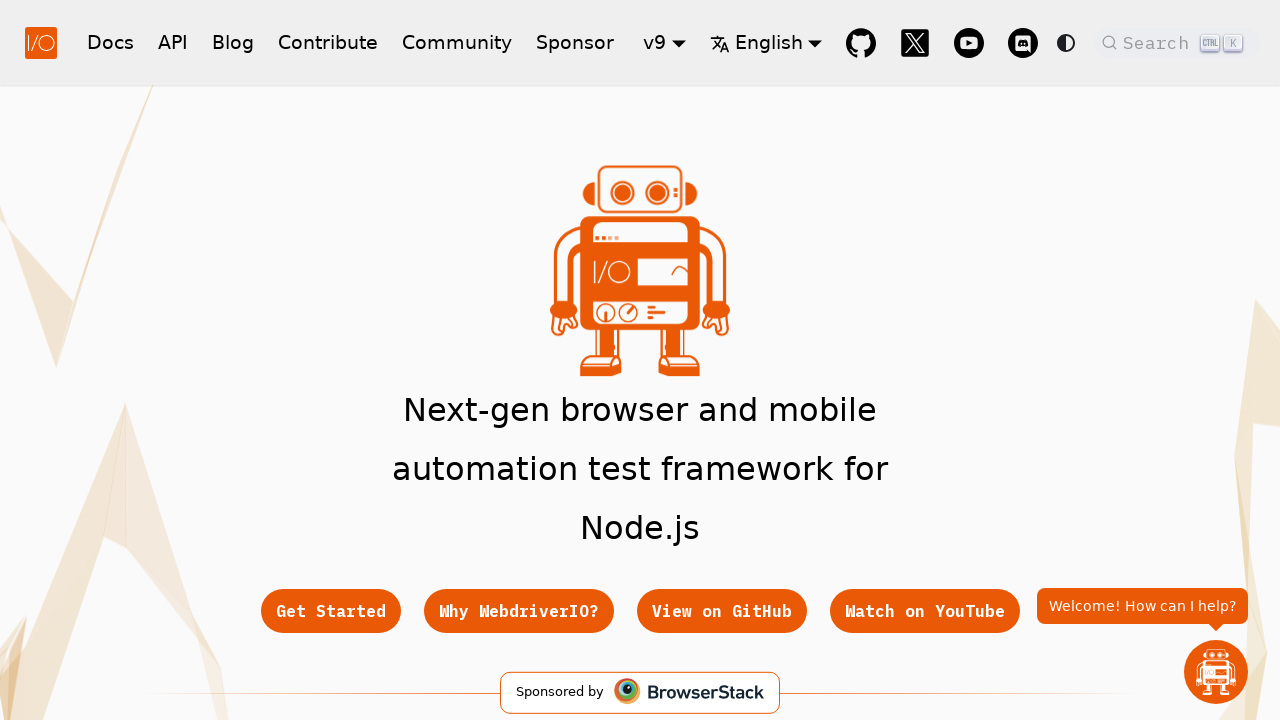

Navigated to WebdriverIO homepage
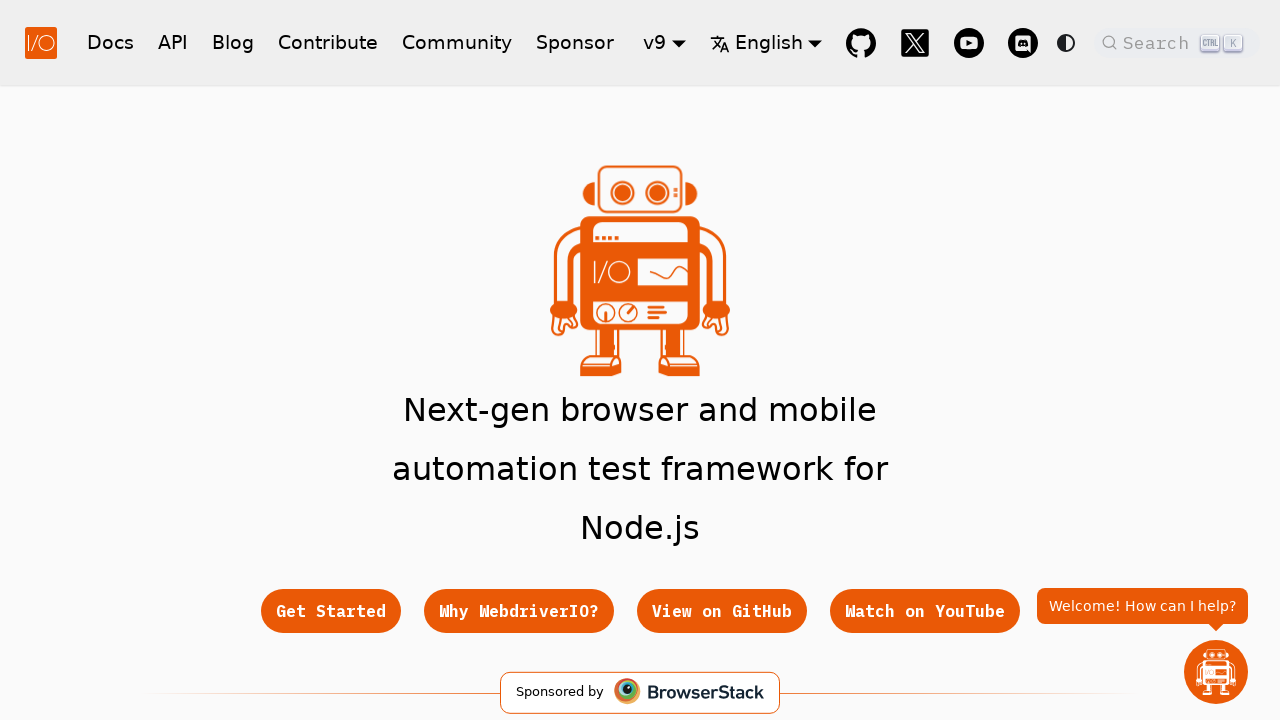

Retrieved page title
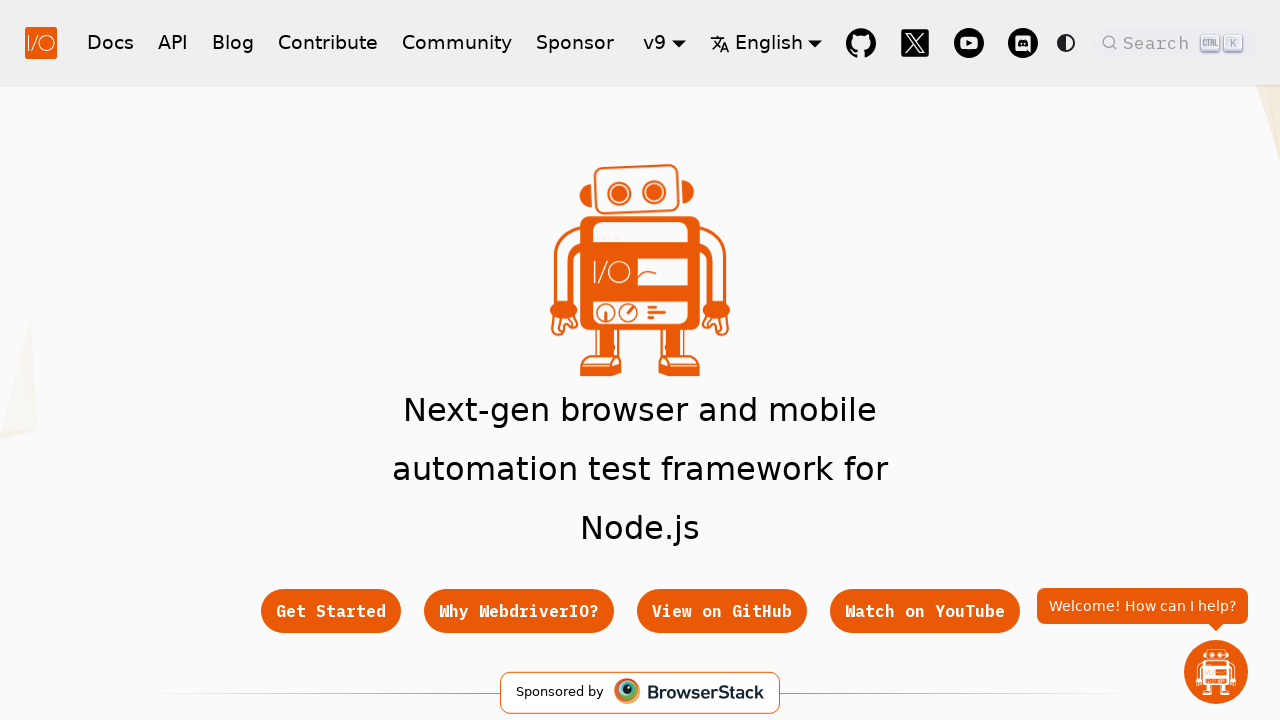

Verified page title contains 'WebdriverIO'
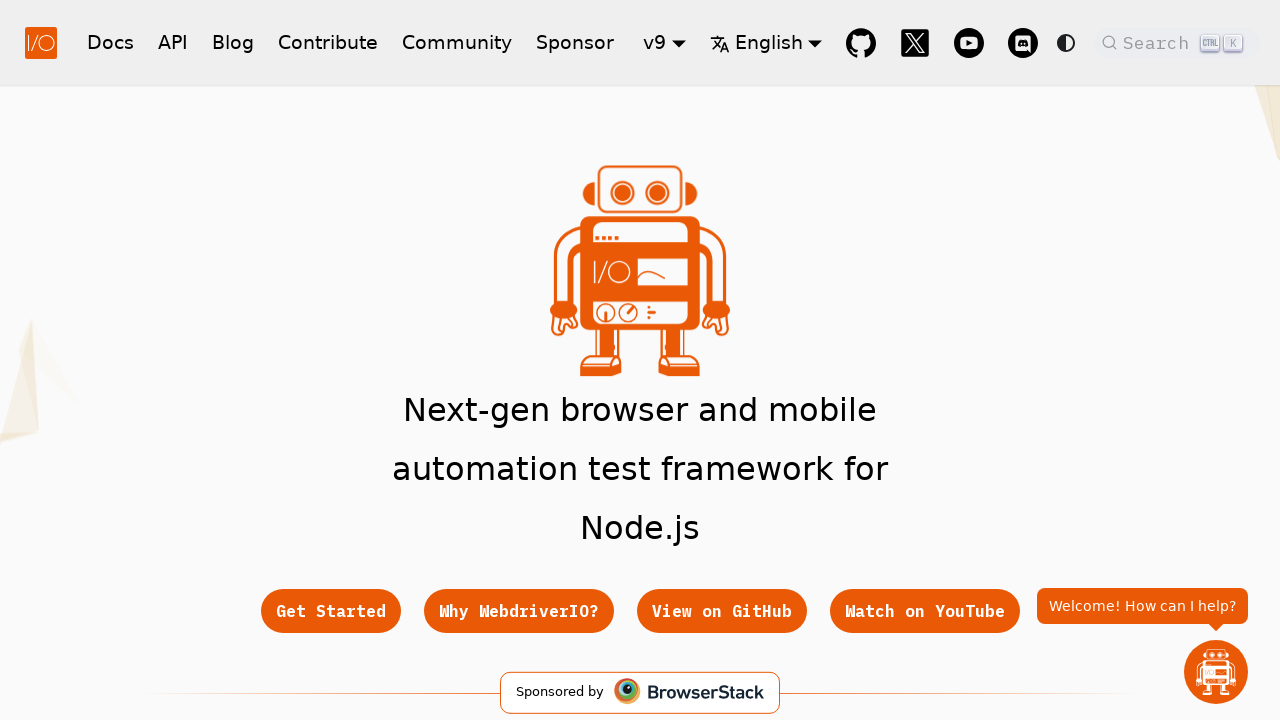

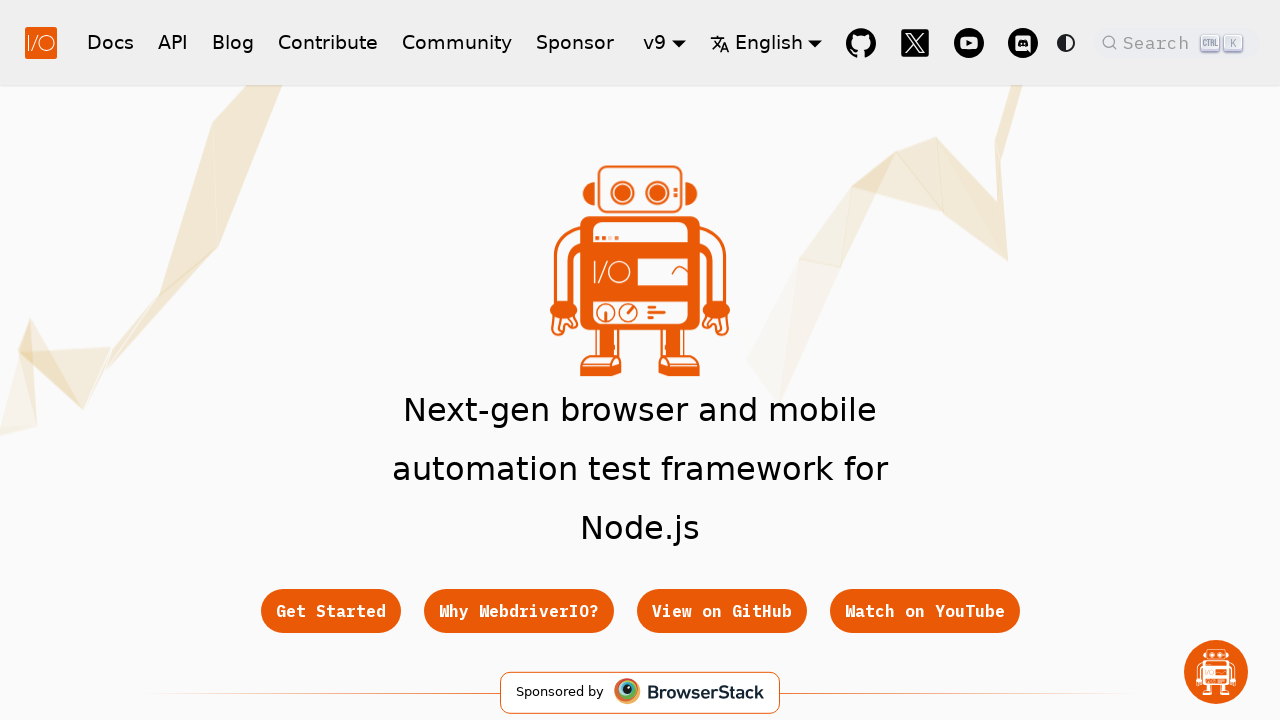